Tests interacting with elements inside an iframe - filling a search input and clicking a search button

Starting URL: https://www.letskodeit.com/practice

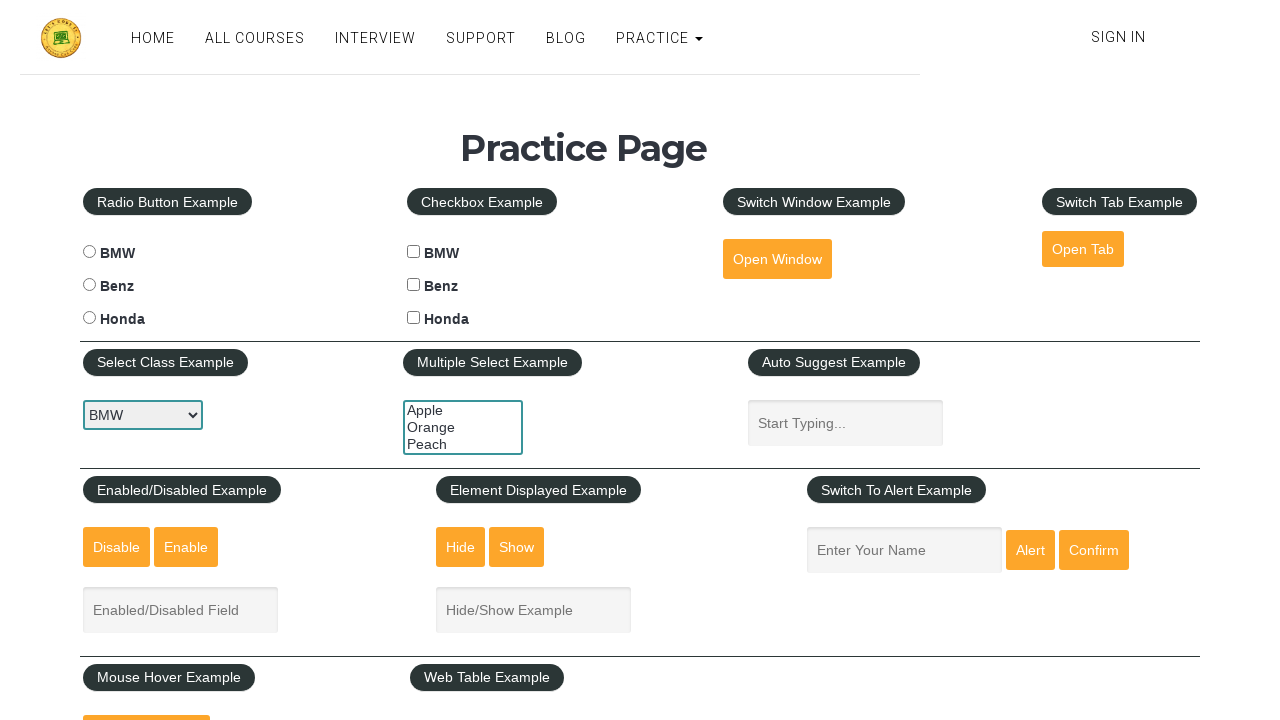

Located iframe with id 'courses-iframe'
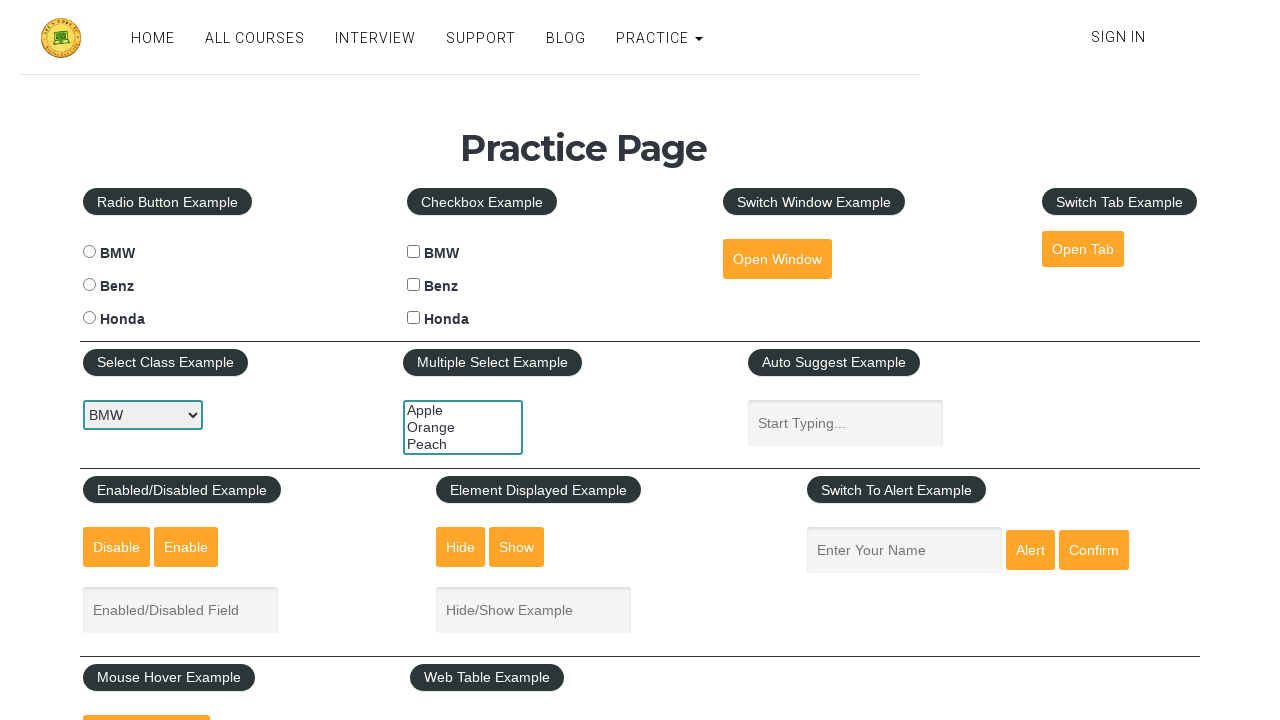

Filled course search input with 'Playwright test' inside iframe on iframe#courses-iframe >> internal:control=enter-frame >> input[name="course"]
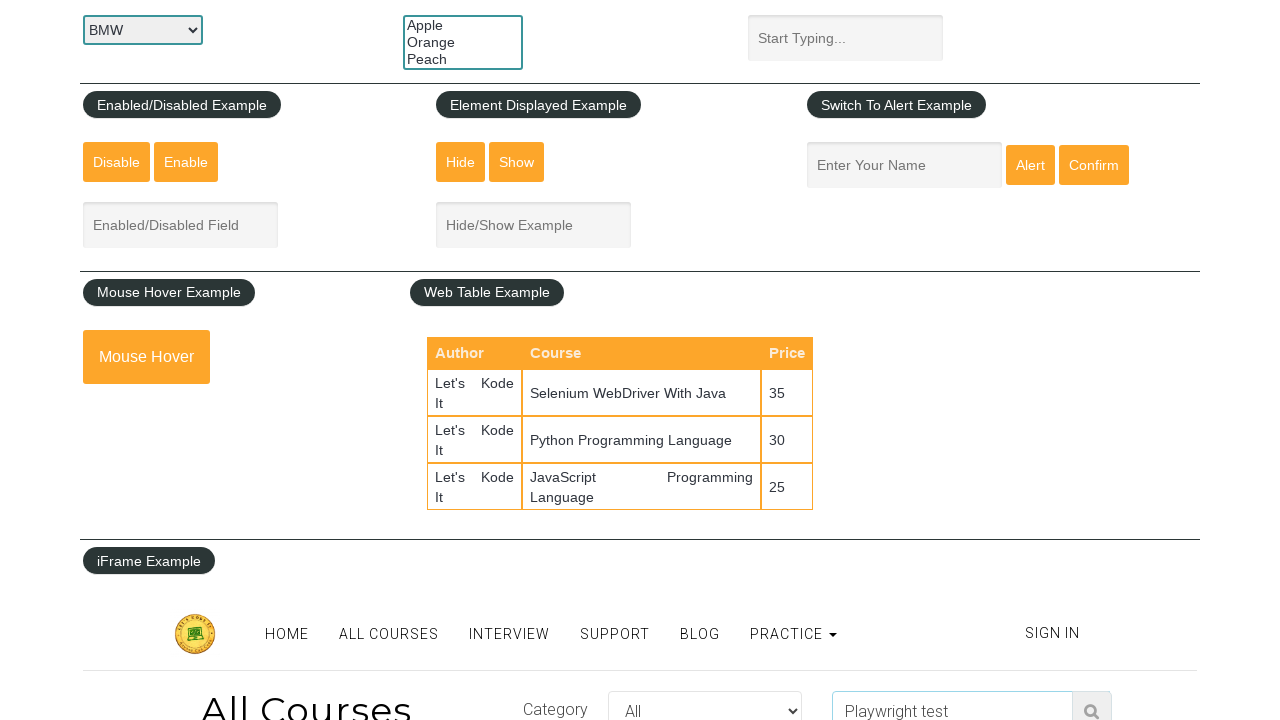

Clicked search button inside iframe to search for course at (1092, 700) on iframe#courses-iframe >> internal:control=enter-frame >> button.find-course
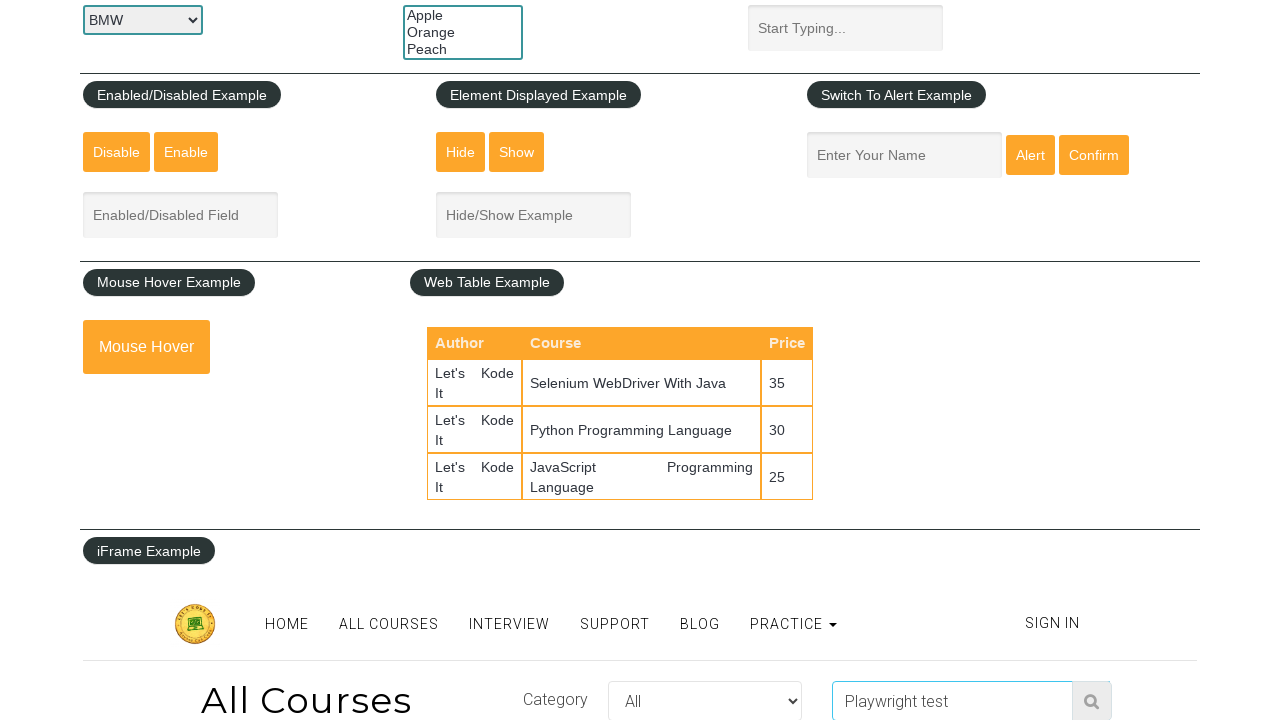

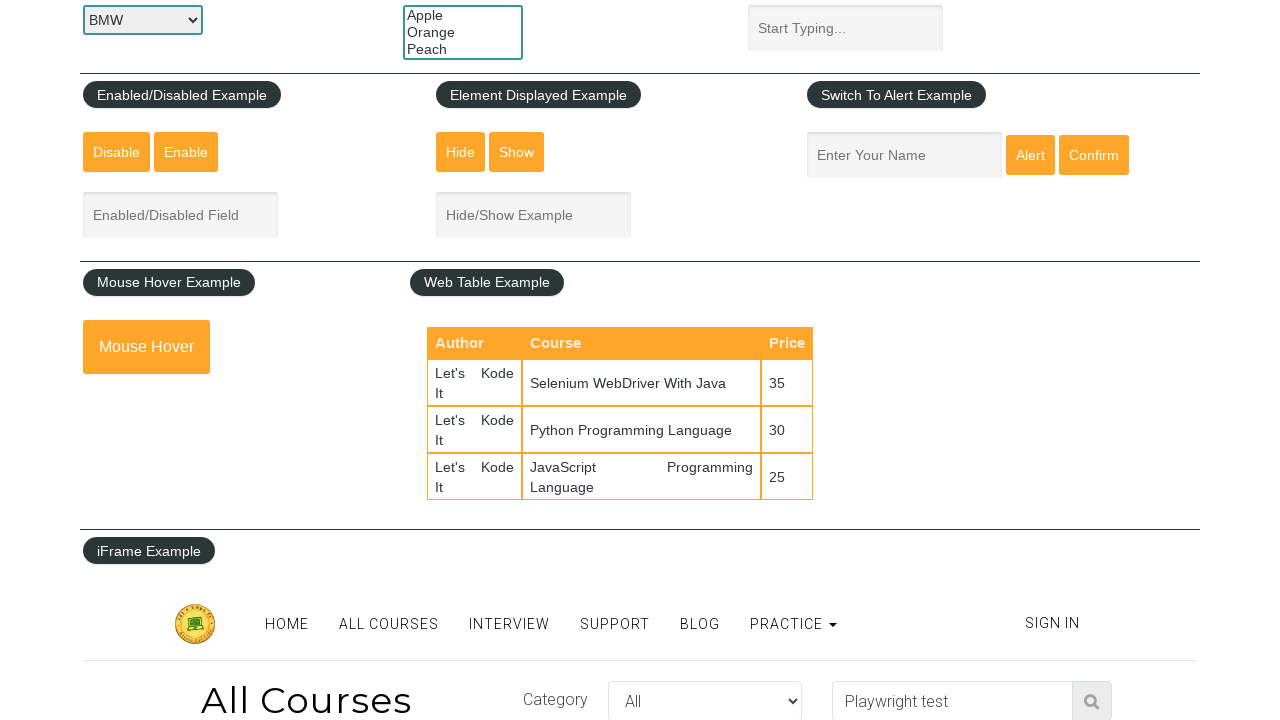